Tests browser window handling by clicking a button to open a new window, switching to the child window to fill a form field, closing it, then switching back to the parent window to fill another field.

Starting URL: https://www.hyrtutorials.com/p/window-handles-practice.html

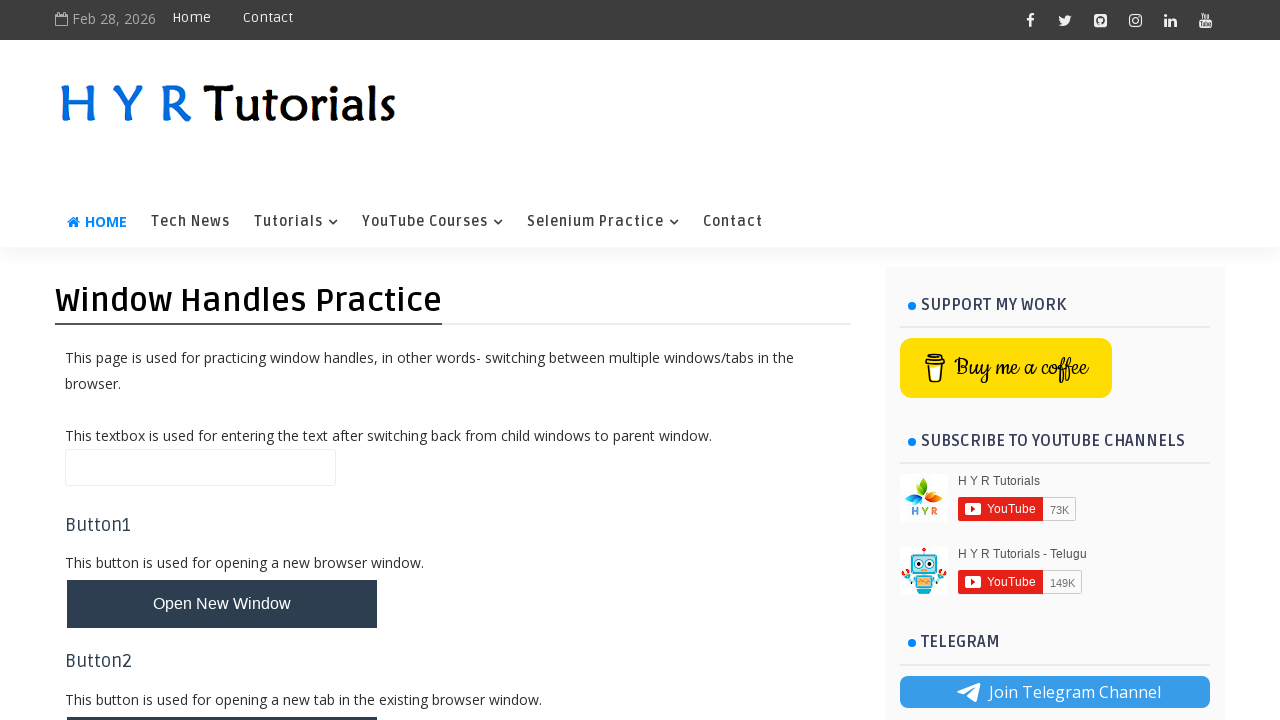

Clicked button to open new window at (222, 604) on #newWindowBtn
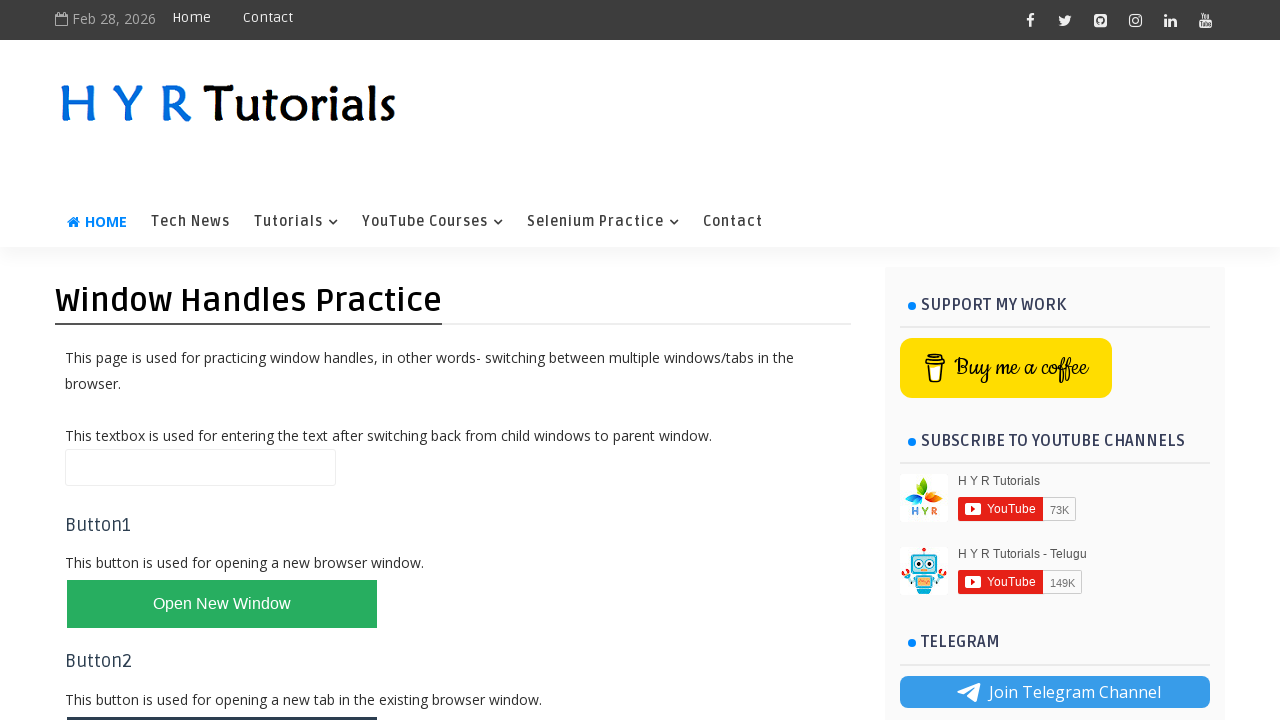

Captured reference to new child window
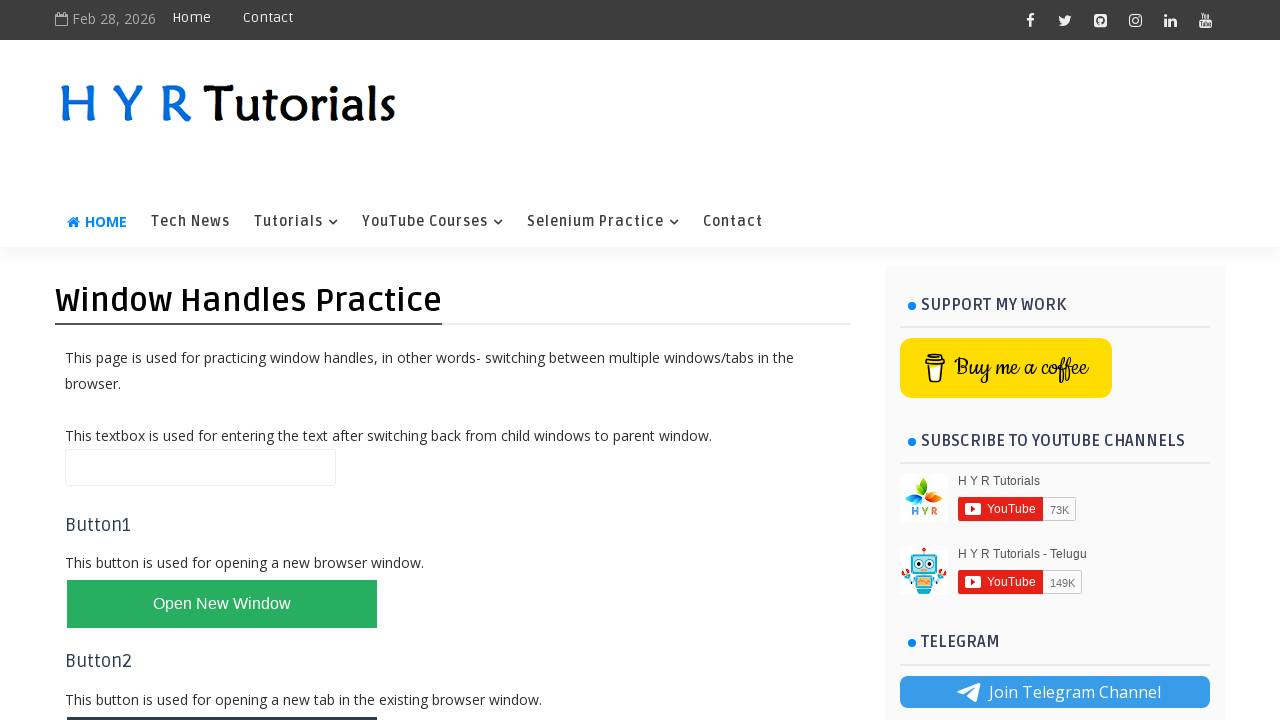

Child window loaded successfully
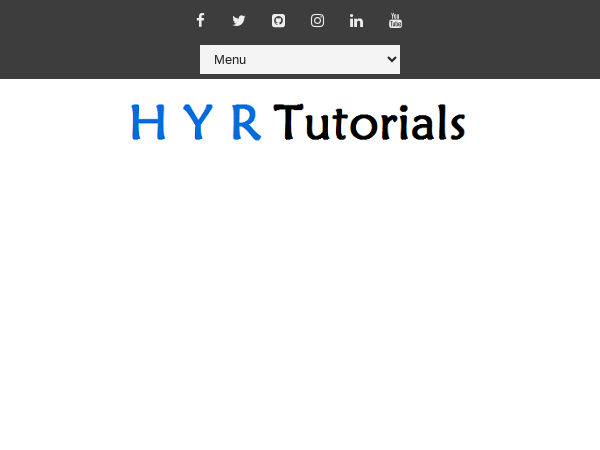

Filled firstName field with 'child' in child window on #firstName
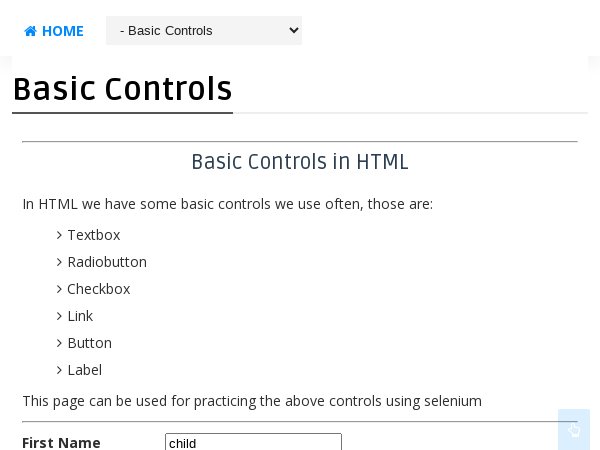

Closed child window
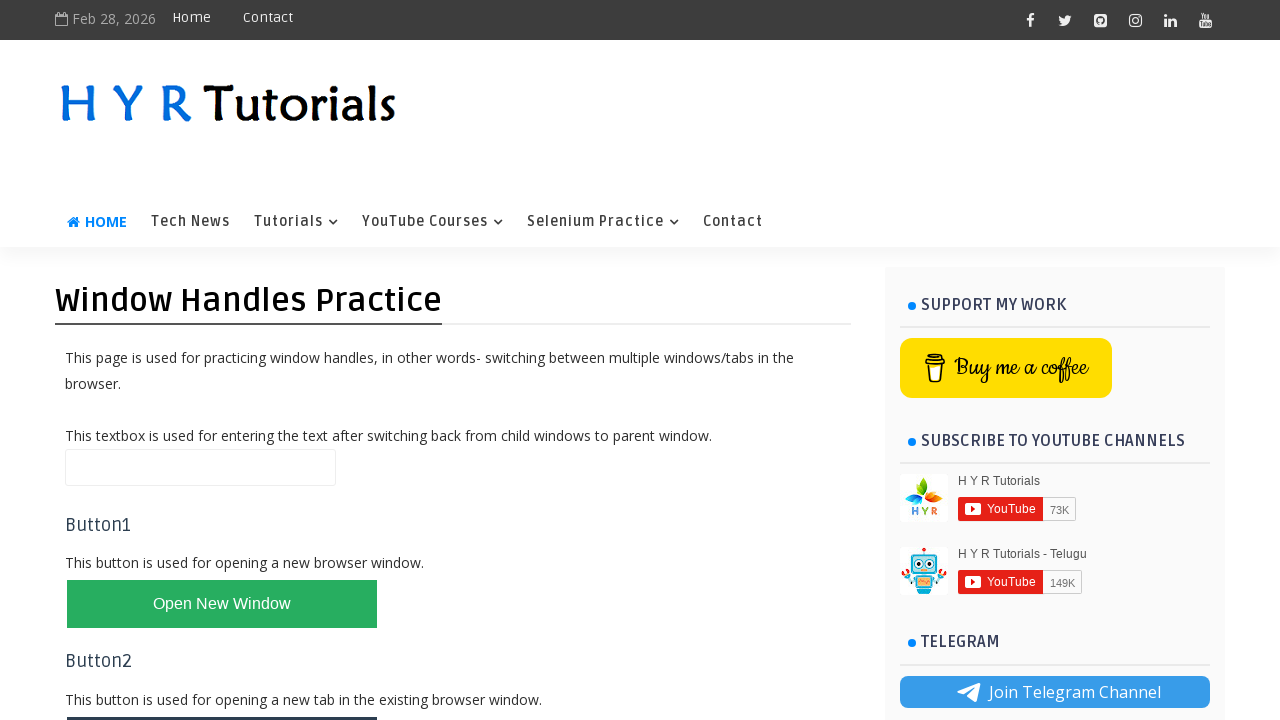

Filled name field with 'parent' in parent window on #name
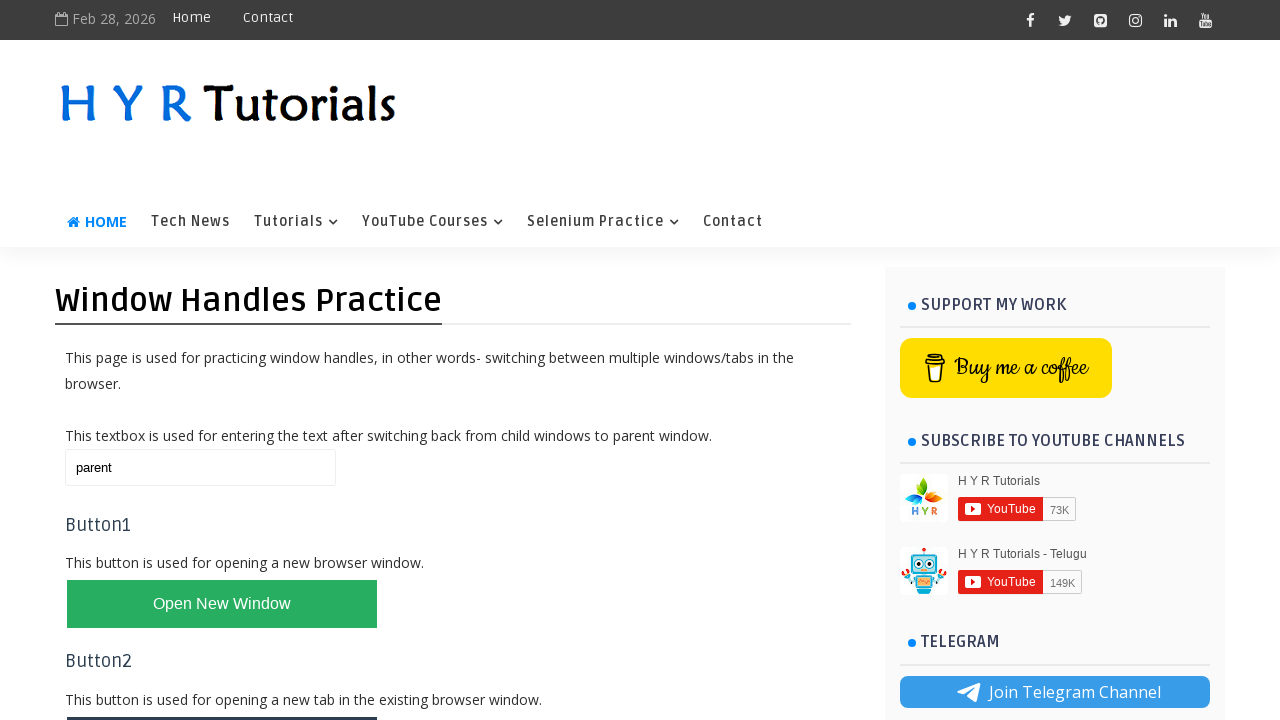

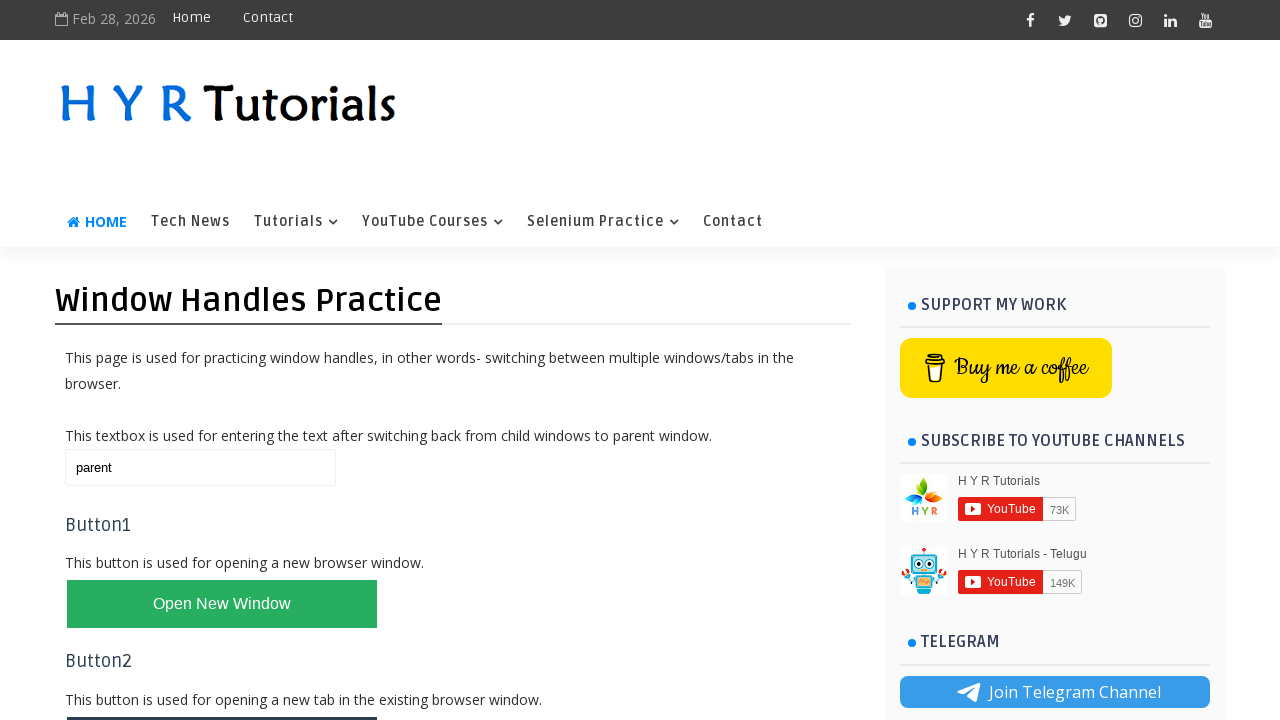